Navigates to the Chinese Meteorological website, clicks on the 7-day weather forecast section, and selects a province and city from dropdown menus to view local weather information.

Starting URL: http://www.nmc.cn/publish/forecast

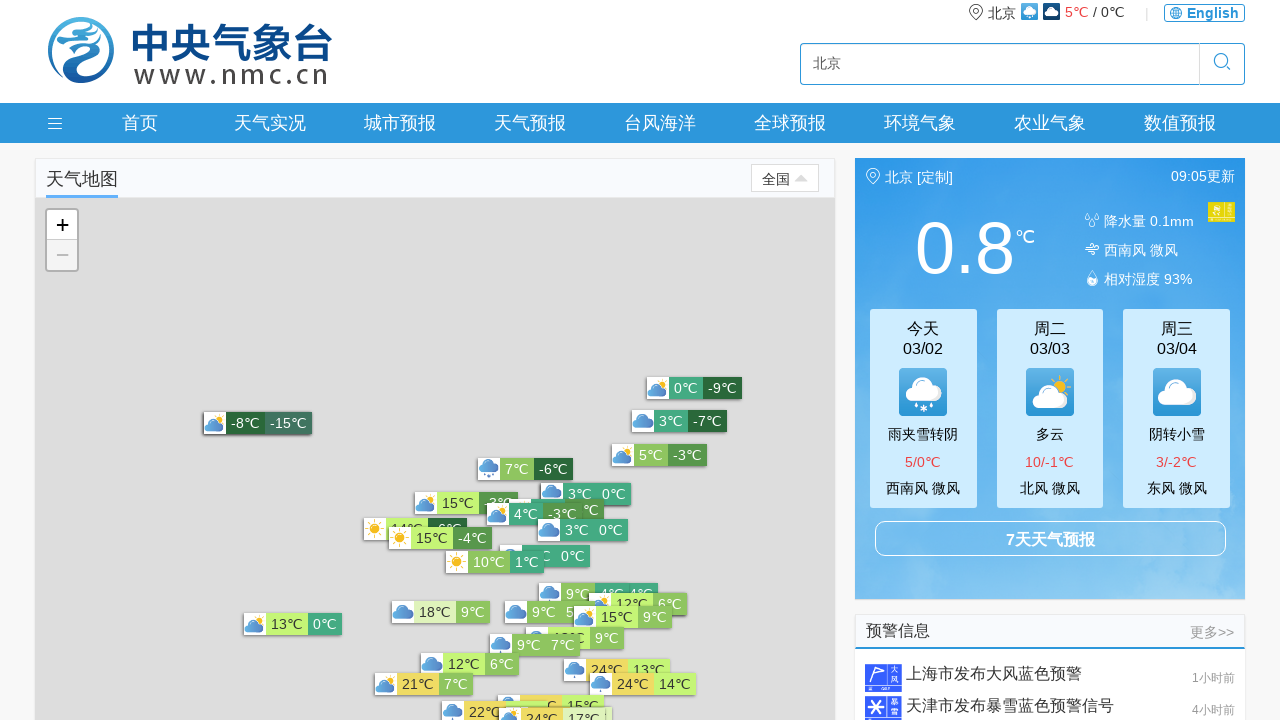

Clicked on the 7-day weather forecast section at (1050, 537) on #indexMyWeather > div.hp.hp2.hp3 > div > div > div.seven-day-forecast
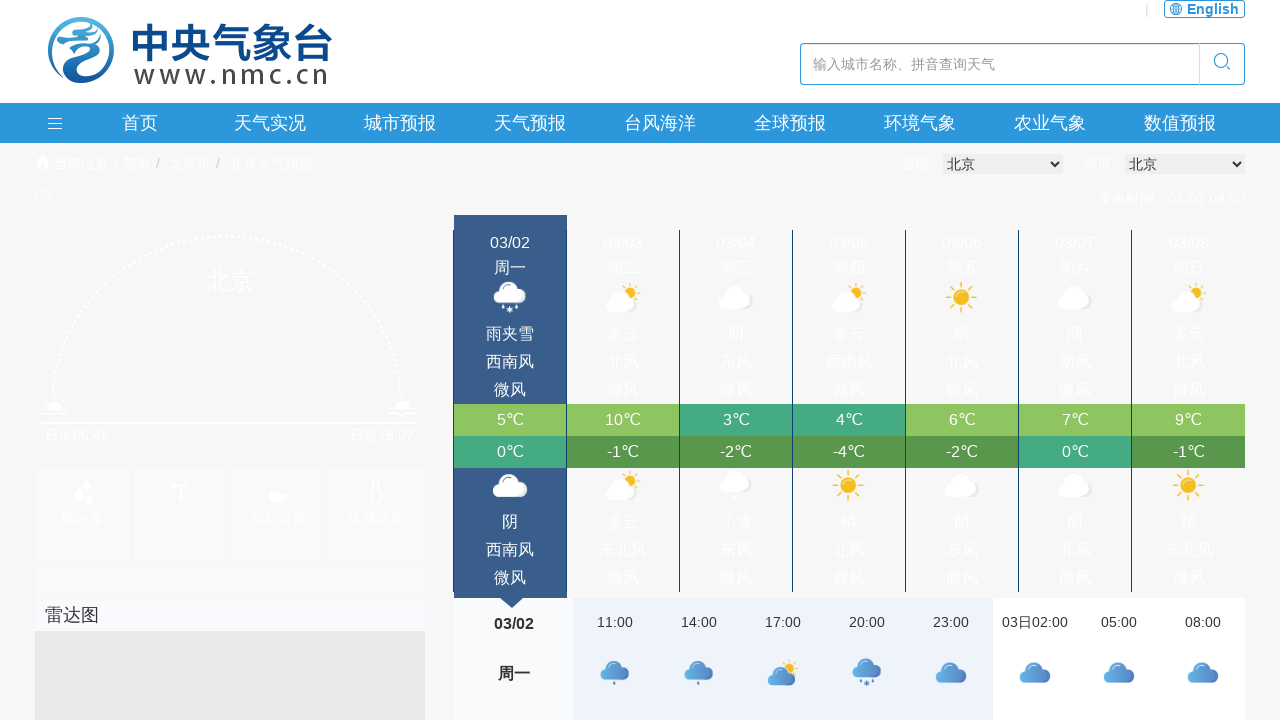

Province selector dropdown became available
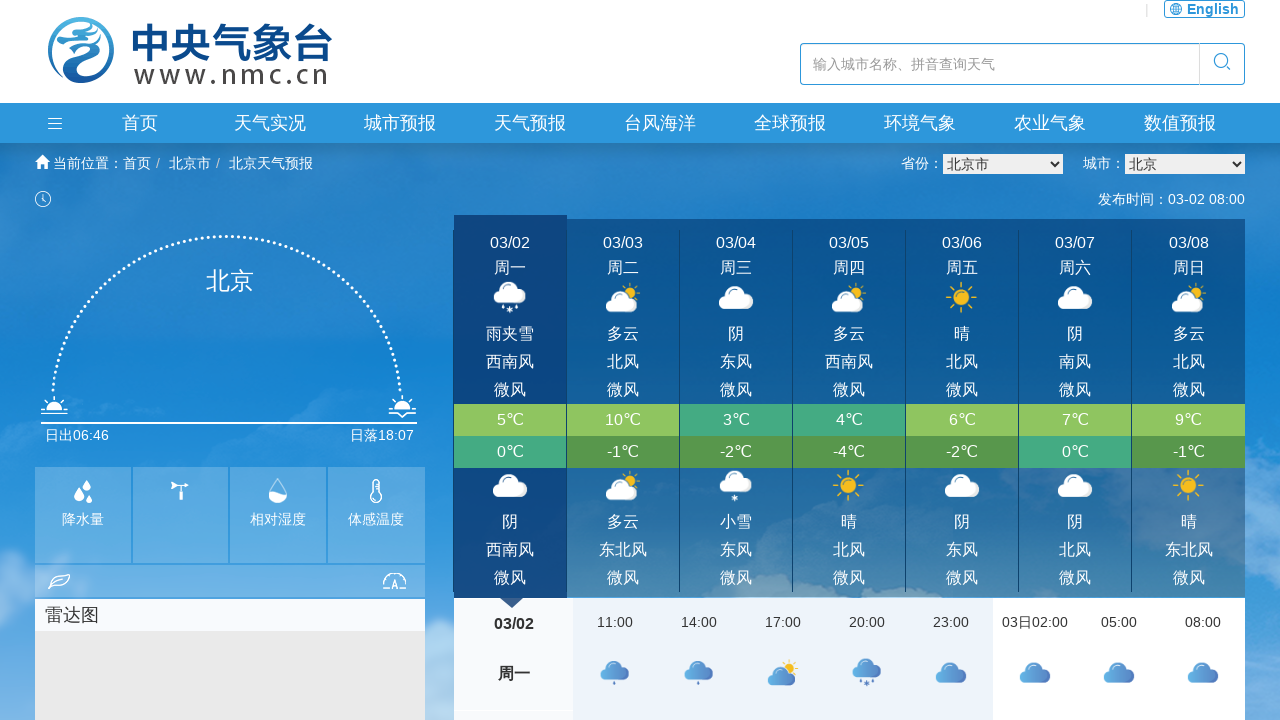

Selected Henan Province (河南省) from province dropdown on #provinceSel
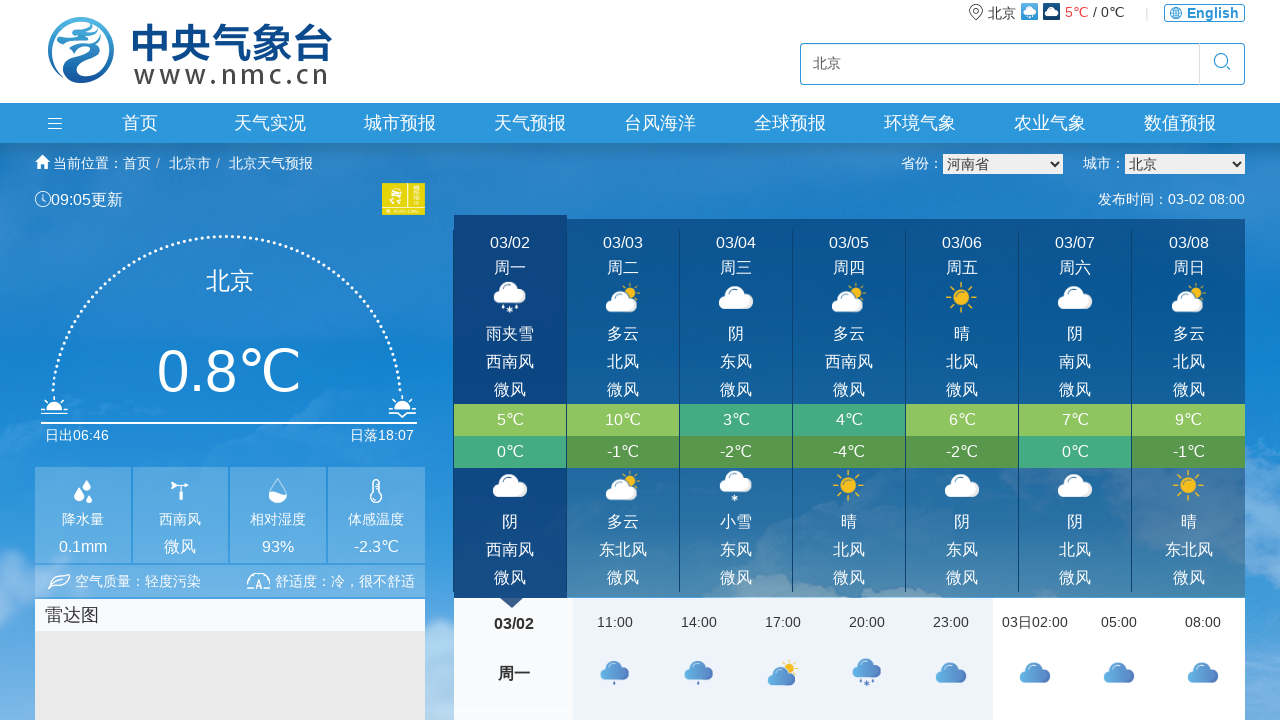

City selector dropdown updated and became available
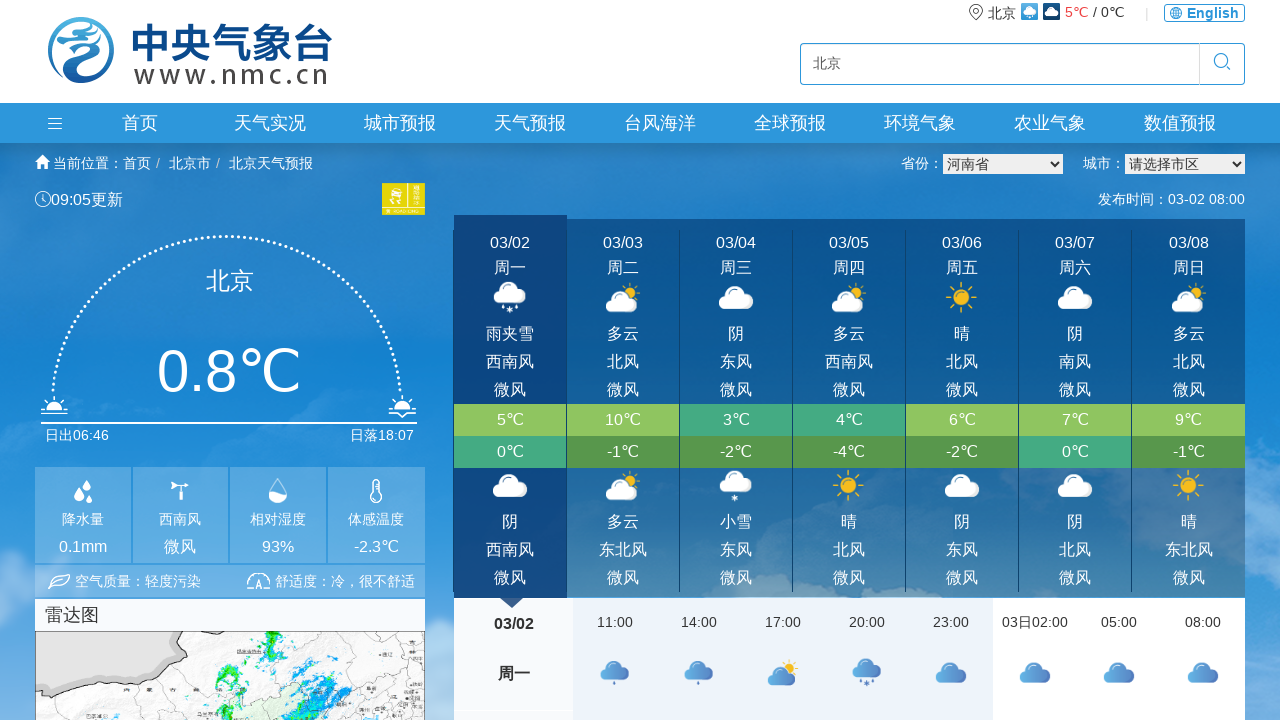

Selected Zhengzhou (郑州) from city dropdown on #citySel
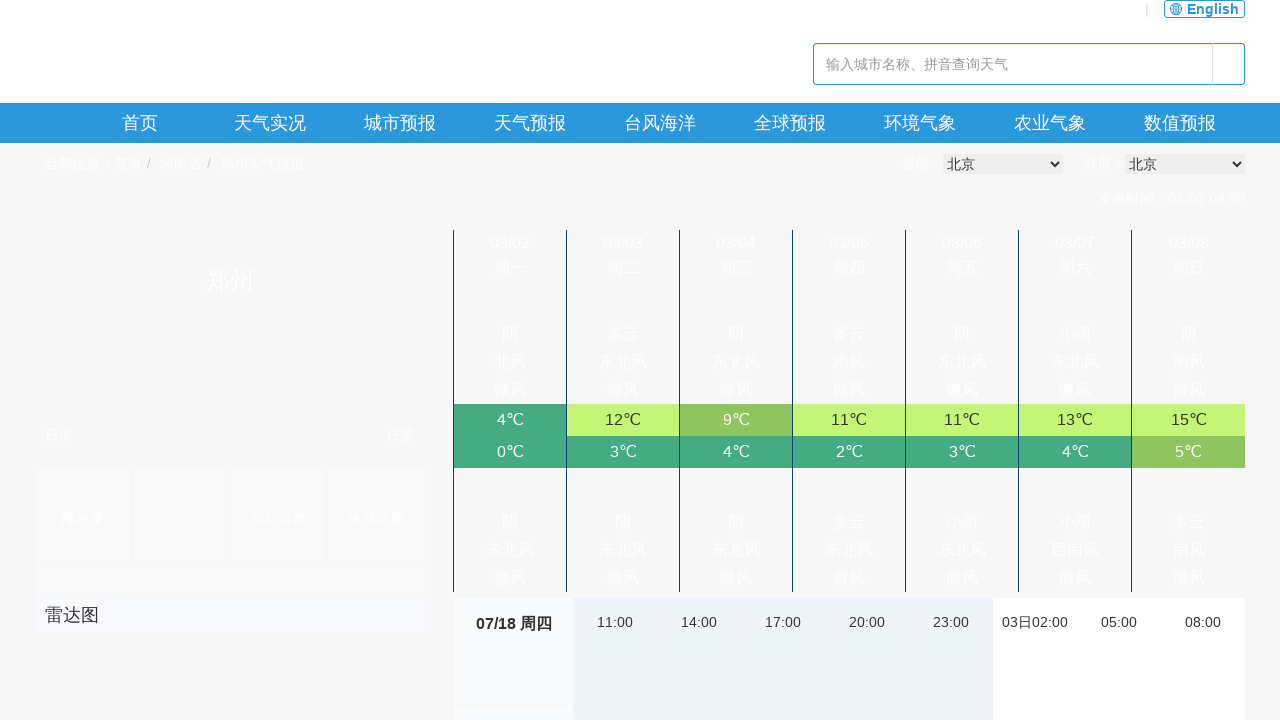

Weather forecast data loaded successfully
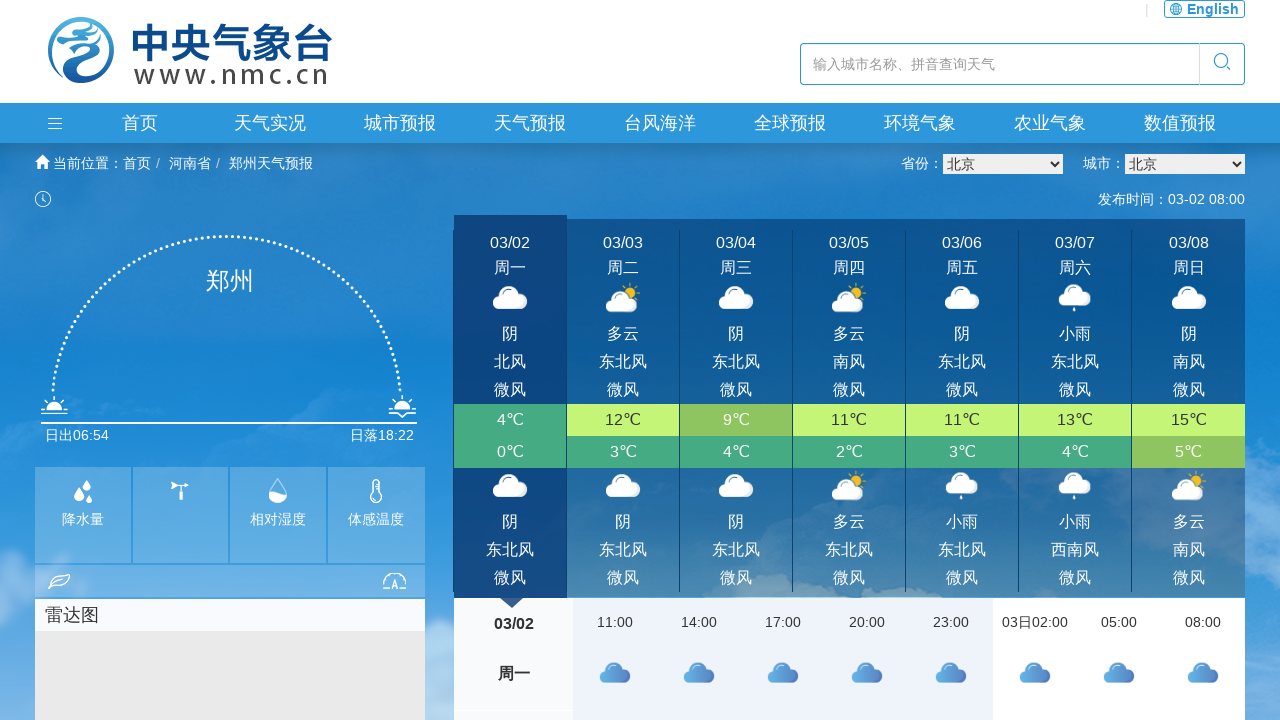

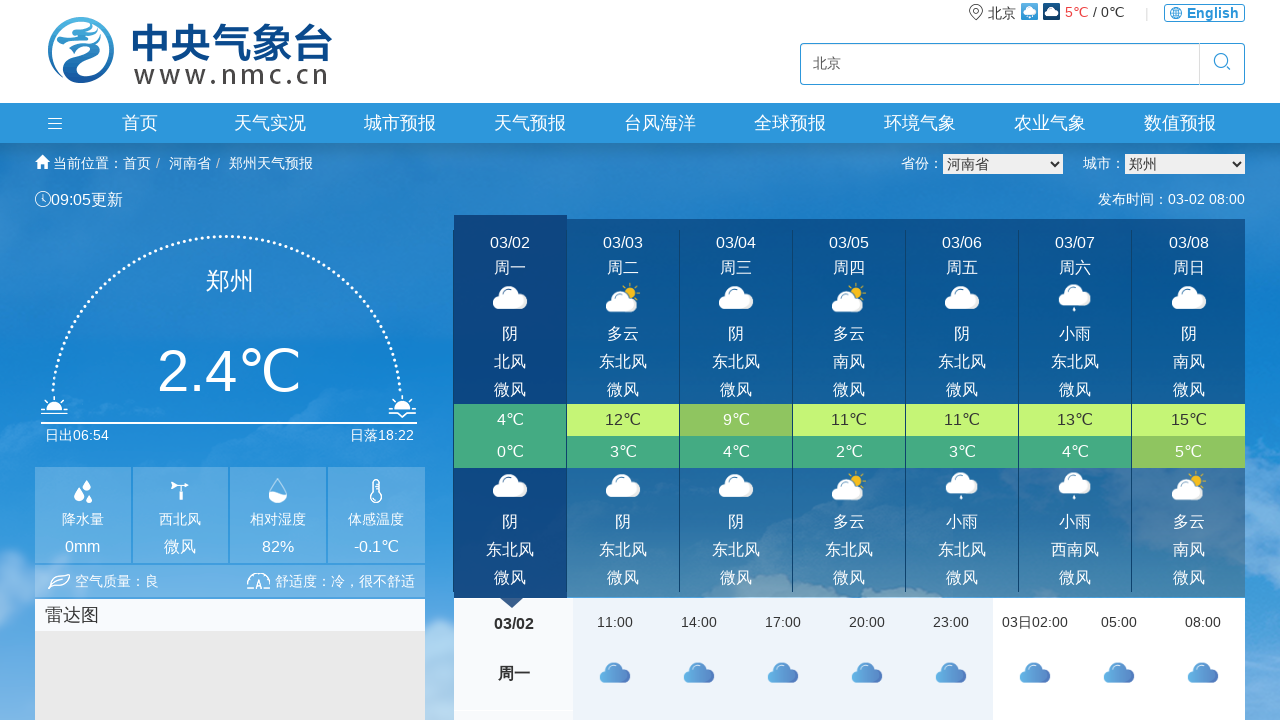